Navigates to GeeksforGeeks homepage and verifies that the "Courses" link element is displayed on the page

Starting URL: https://www.geeksforgeeks.org/

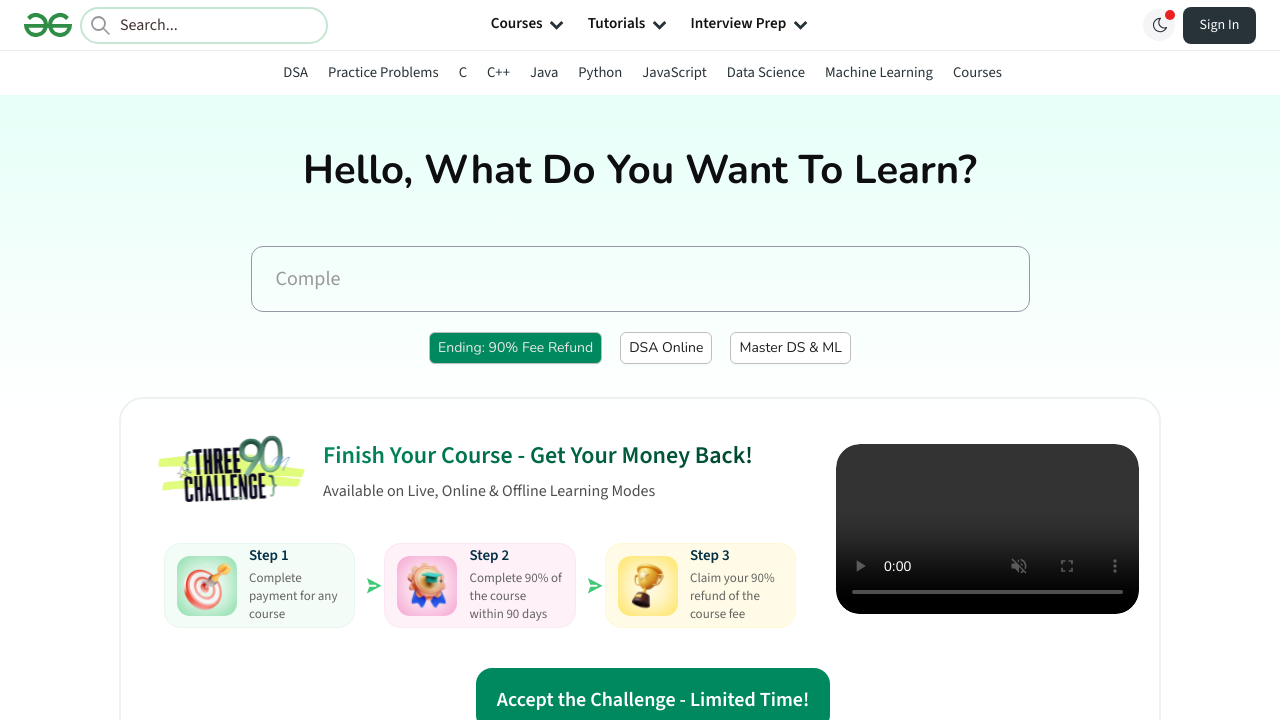

Waited for 'Courses' link element to become visible
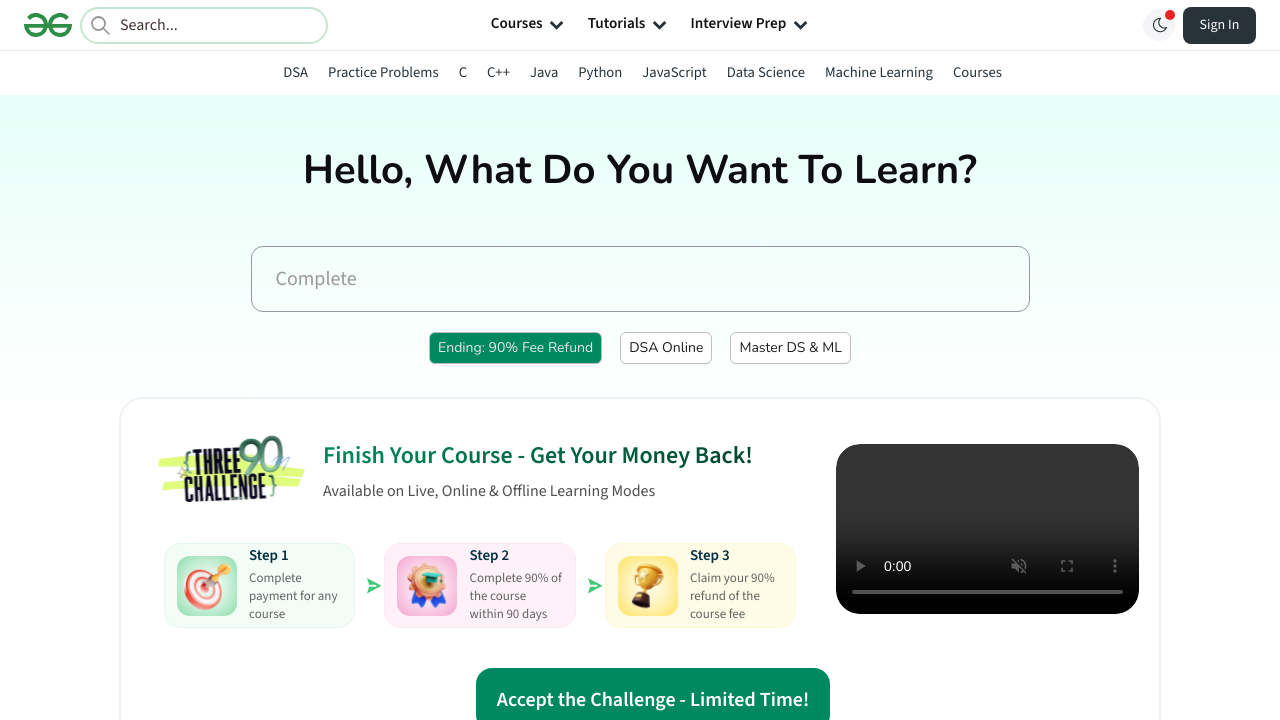

Verified that 'Courses' link element is displayed on the page
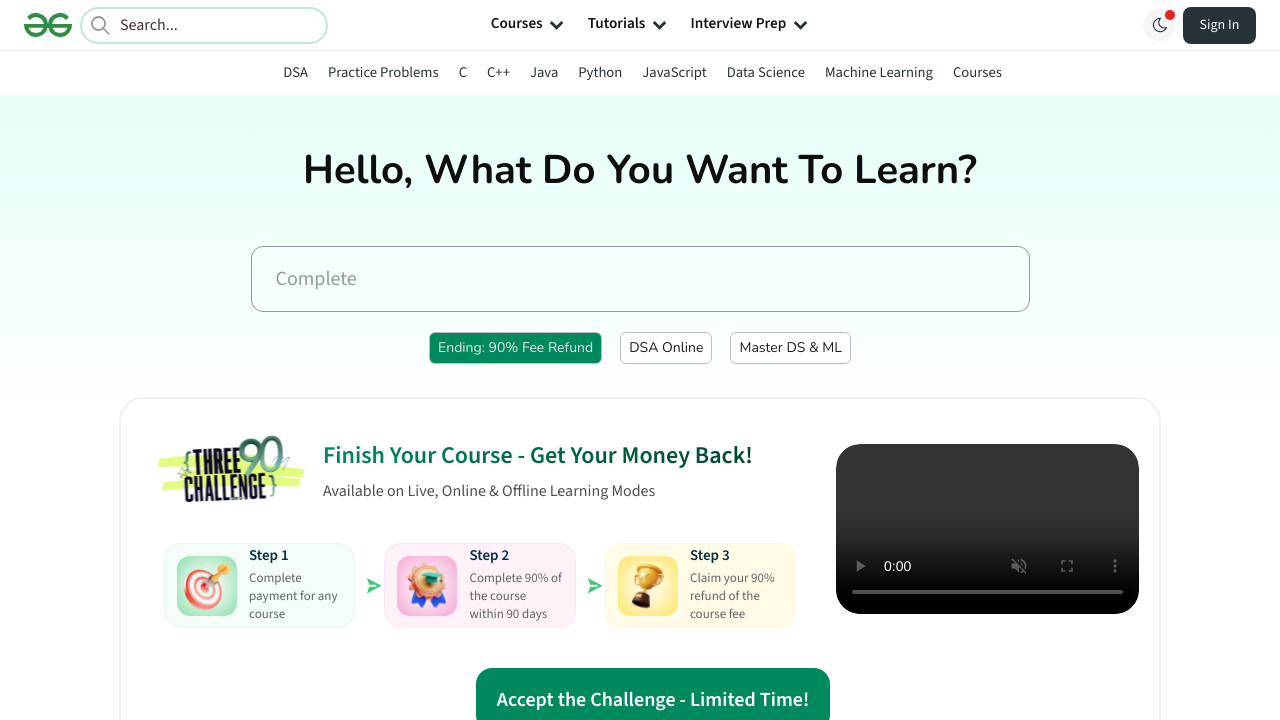

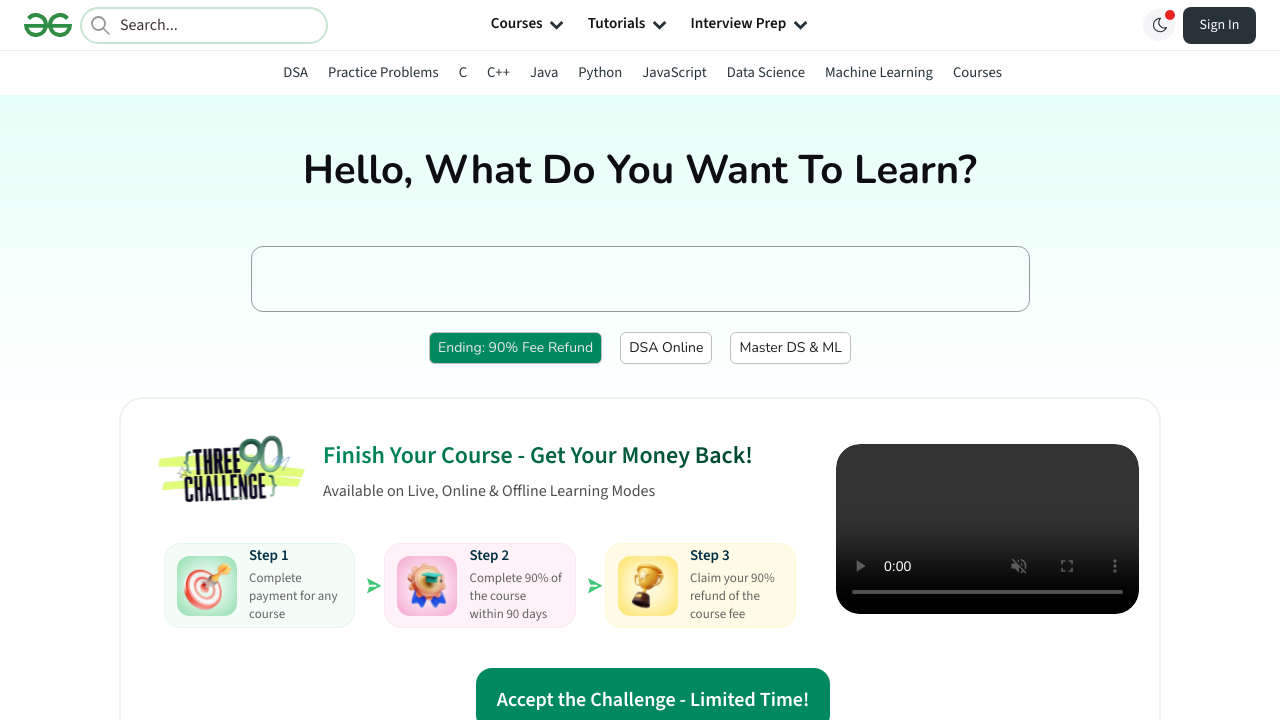